Tests adding HTC One M9 to cart by clicking the Phones category, selecting the seventh phone, and clicking add to cart

Starting URL: https://www.demoblaze.com/

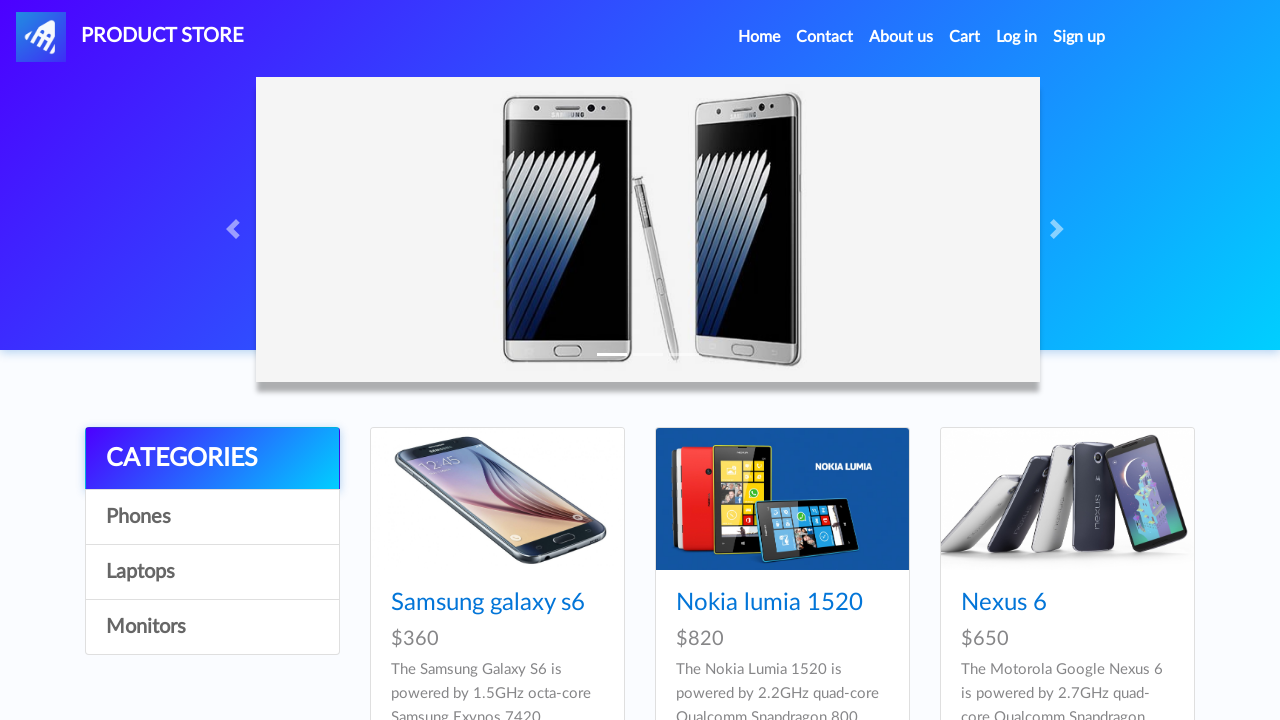

Clicked on Phones category at (212, 517) on #itemc
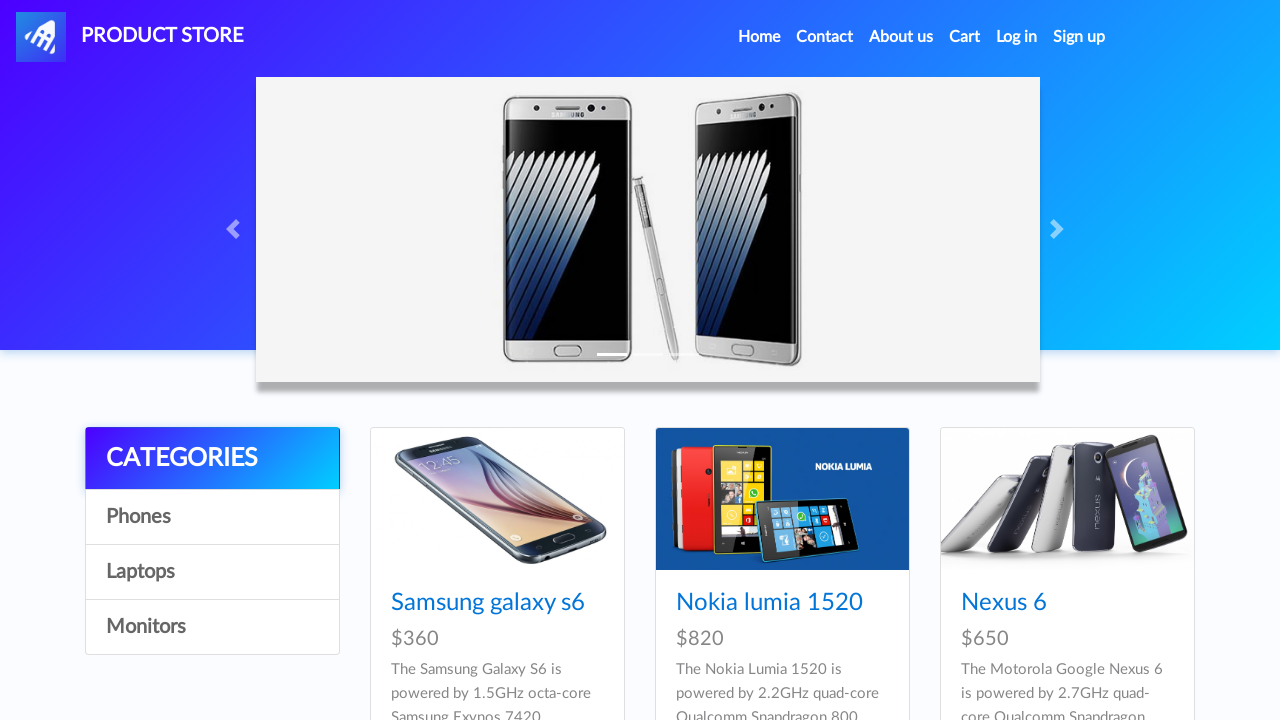

Waited for seventh phone product to load
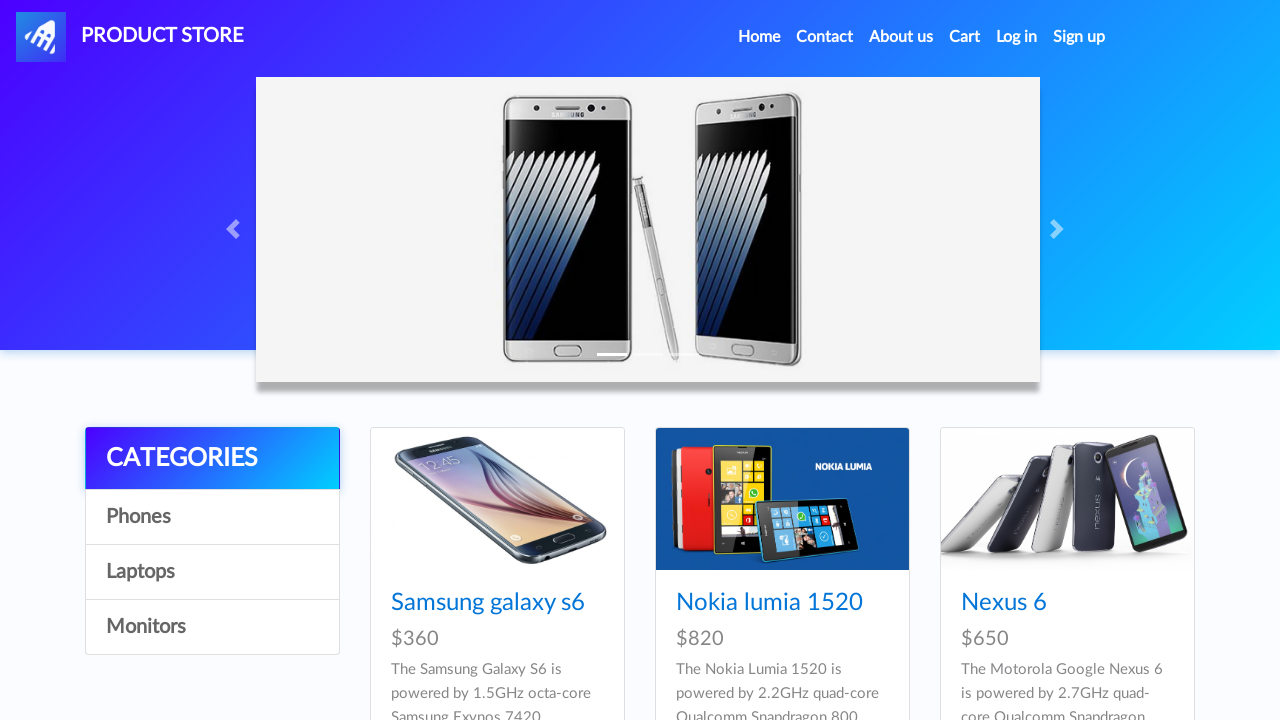

Clicked on HTC One M9 (seventh phone) at (461, 361) on #tbodyid > div:nth-child(7) > div > div > h4 > a
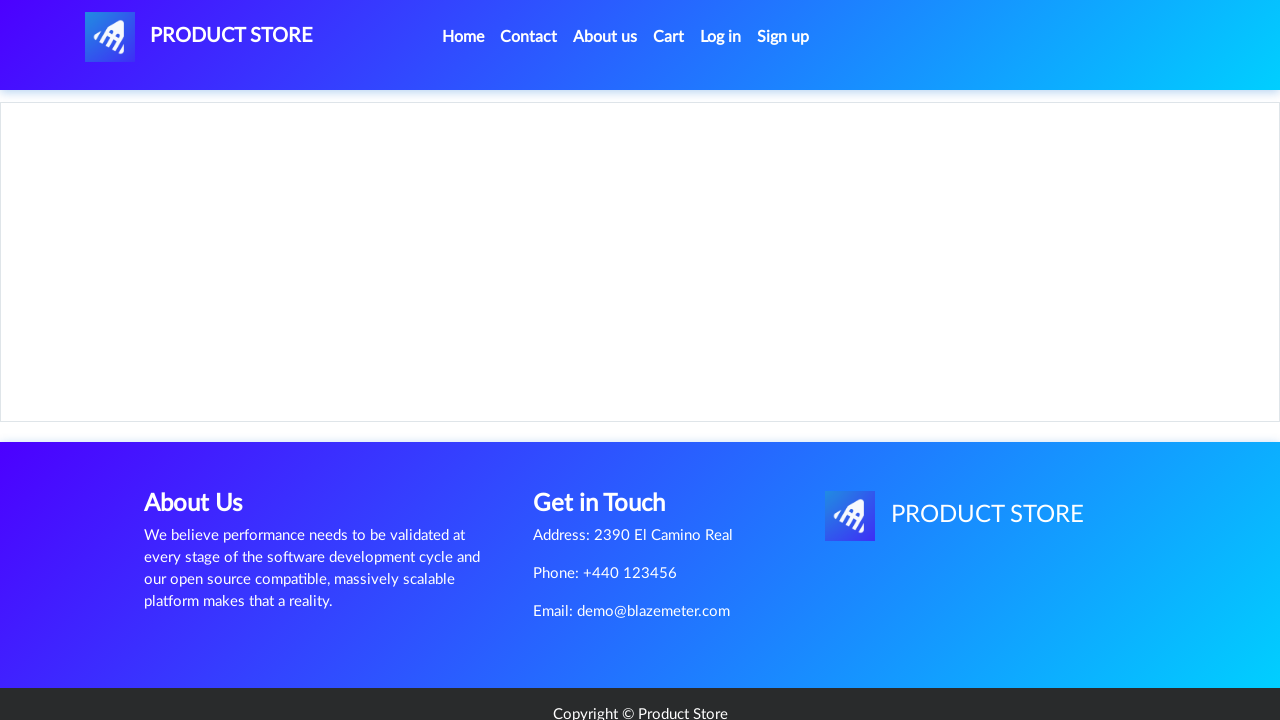

Waited for Add to cart button to load
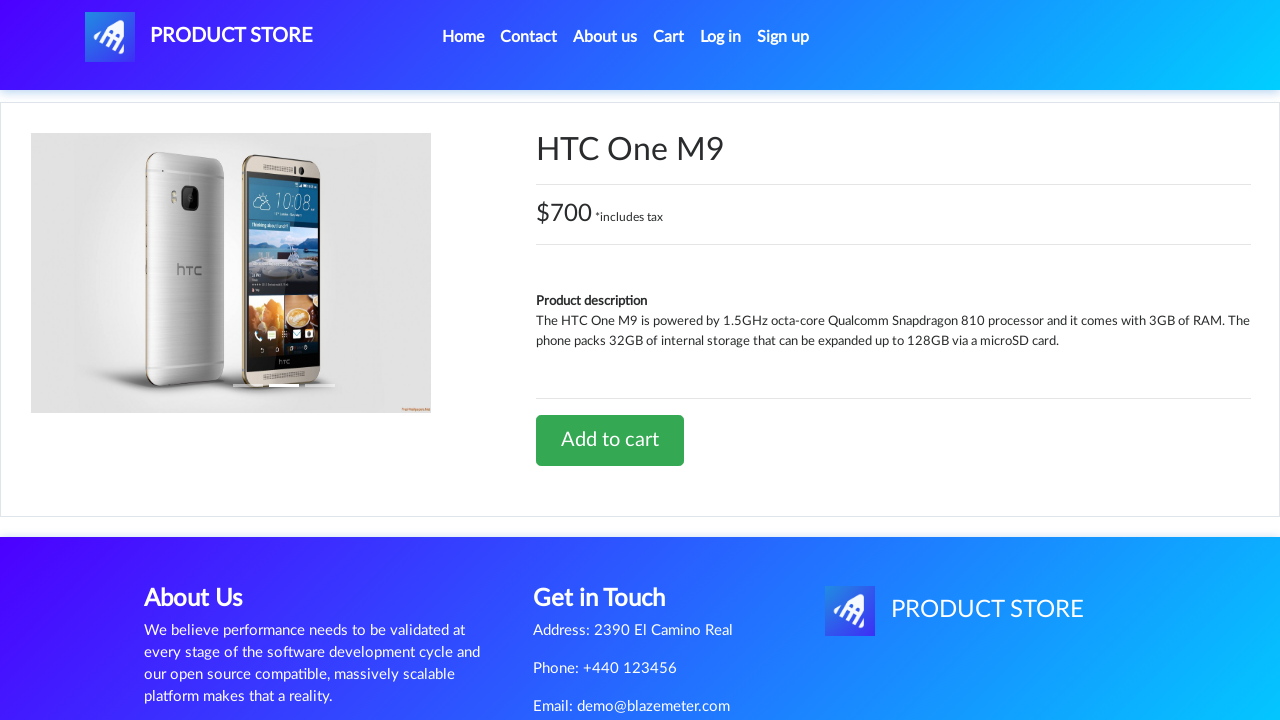

Clicked Add to cart button at (610, 440) on #tbodyid > div.row > div > a
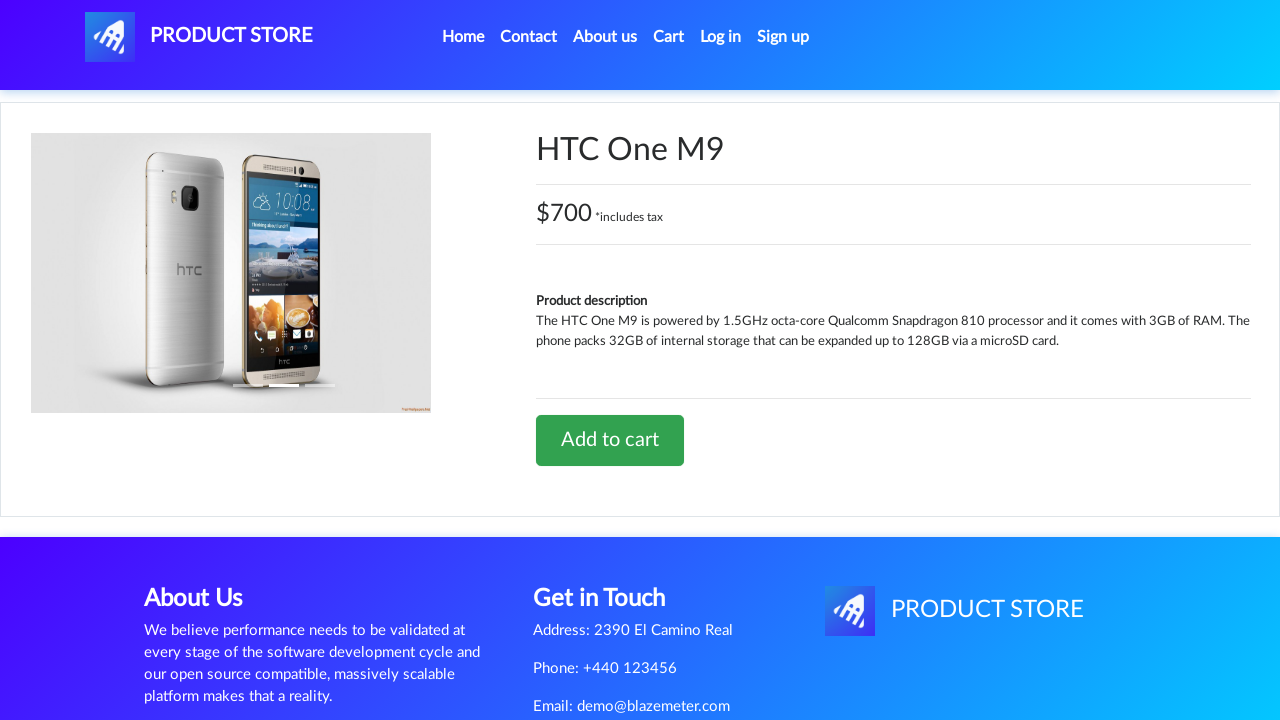

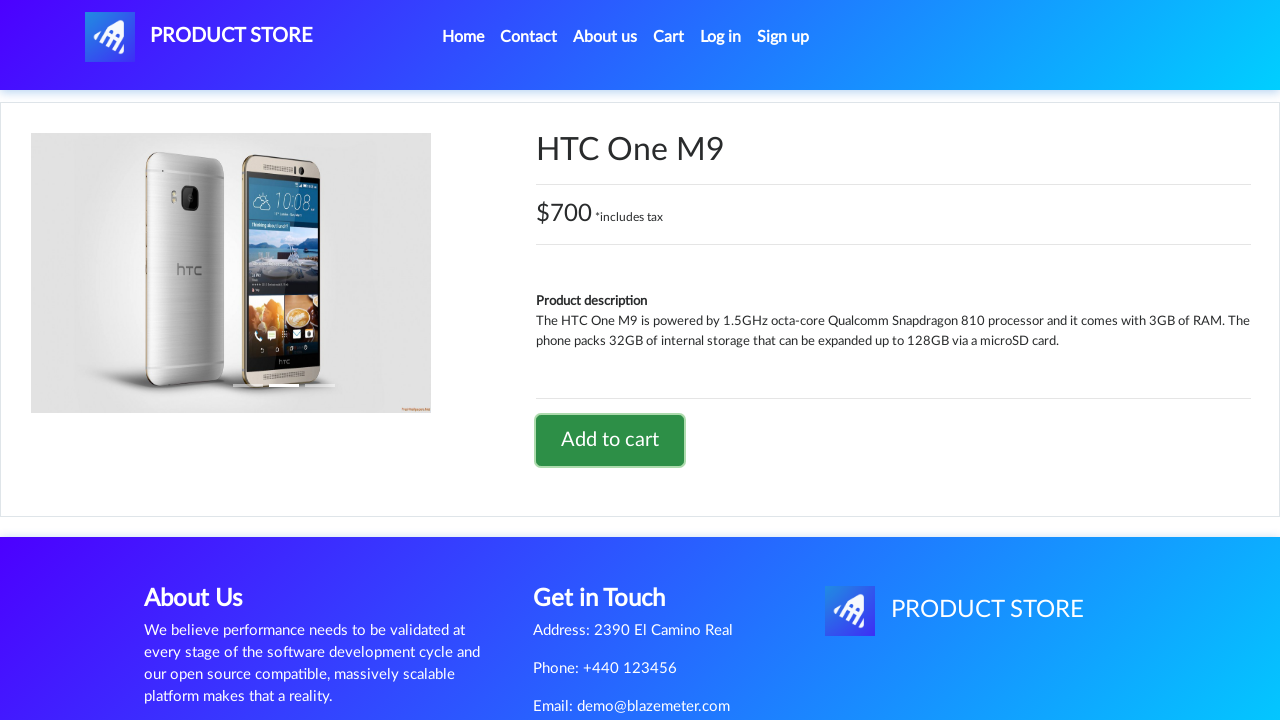